Tests mouse hover and click interactions on the Apache Flex website by navigating through menu items "ABOUT FLEX" and "FEATURES"

Starting URL: http://flex.apache.org/

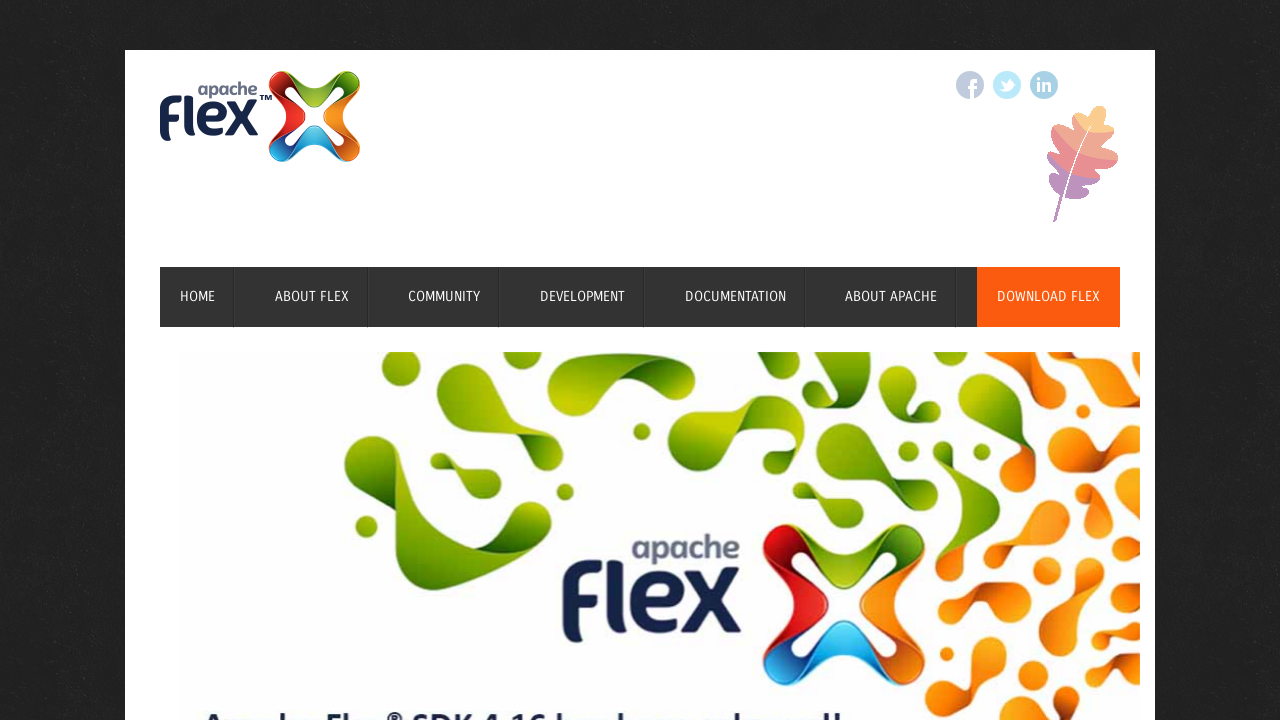

Navigated to Apache Flex website
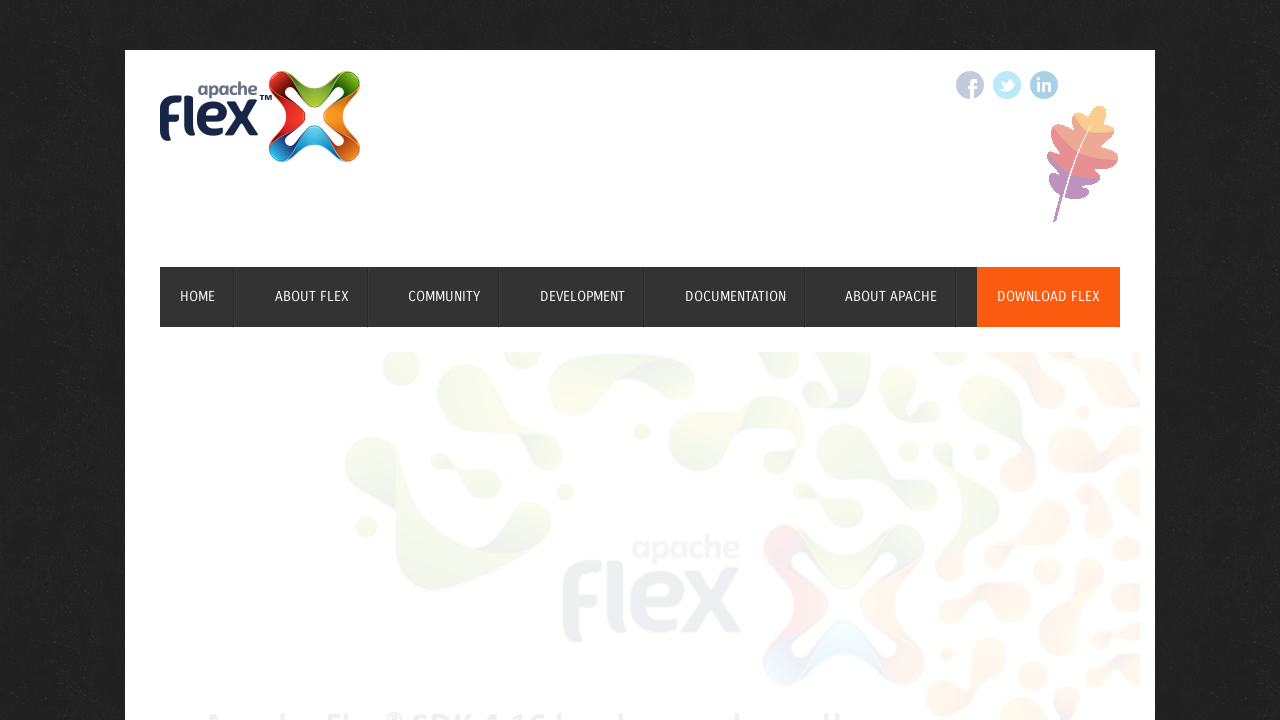

Hovered over 'ABOUT FLEX' menu item at (312, 297) on a:text('ABOUT FLEX')
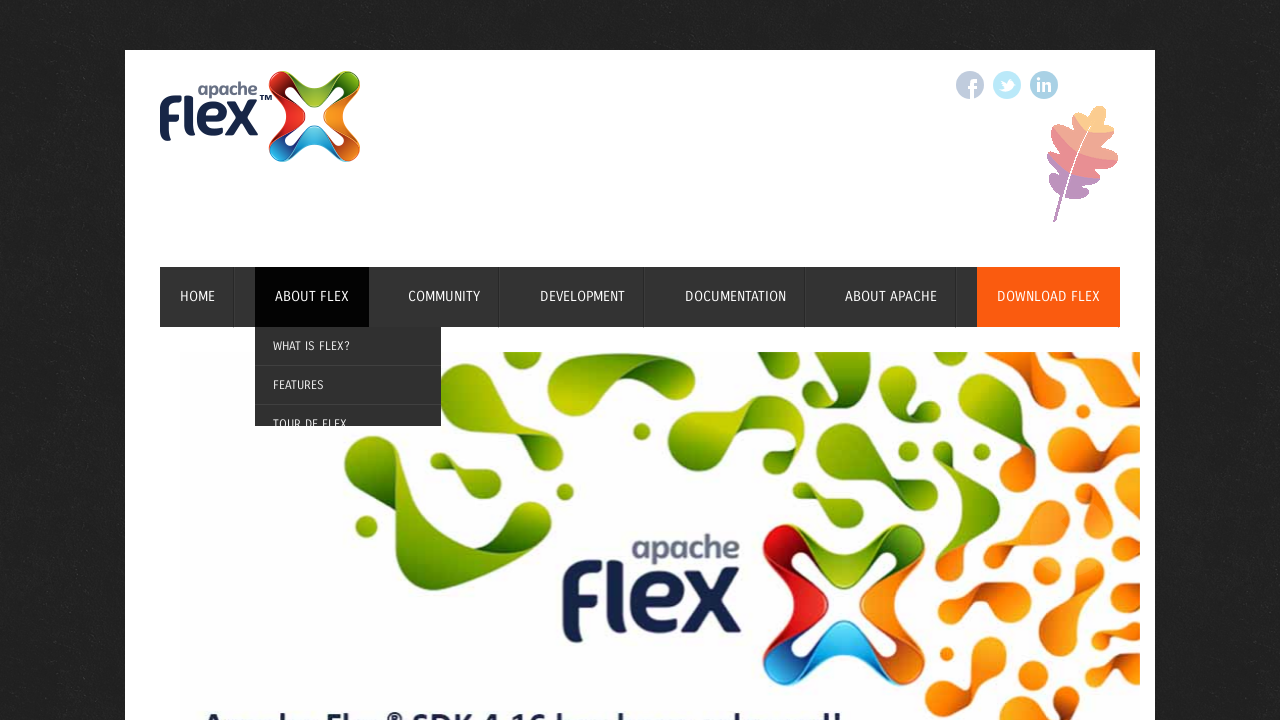

Clicked 'ABOUT FLEX' link at (312, 297) on a:text('ABOUT FLEX')
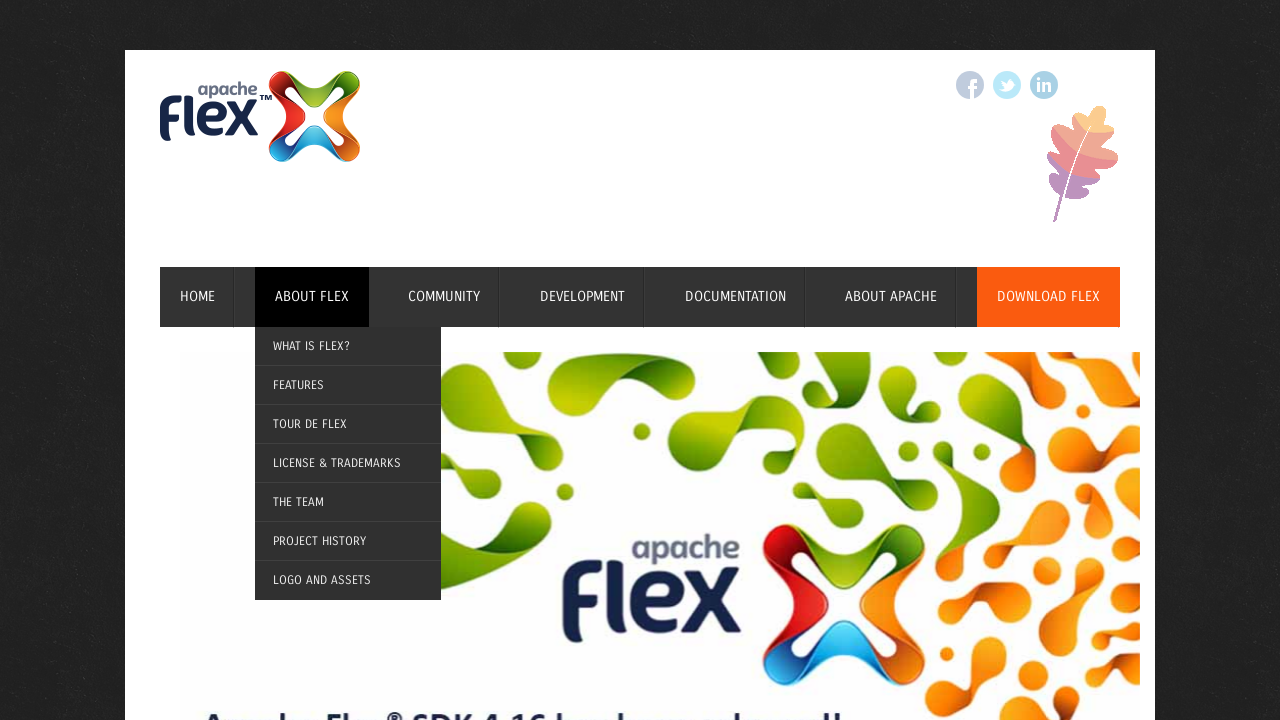

Hovered over 'FEATURES' menu item at (348, 385) on a:text('FEATURES')
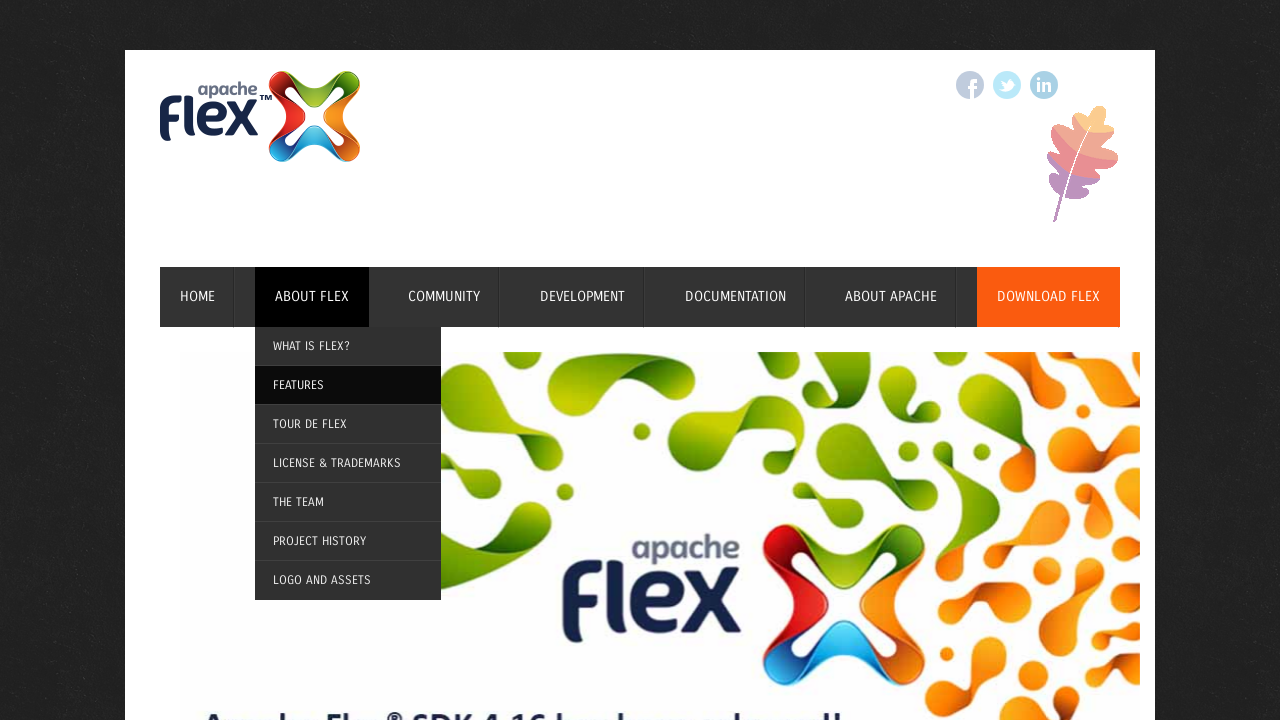

Clicked 'FEATURES' link at (348, 385) on a:text('FEATURES')
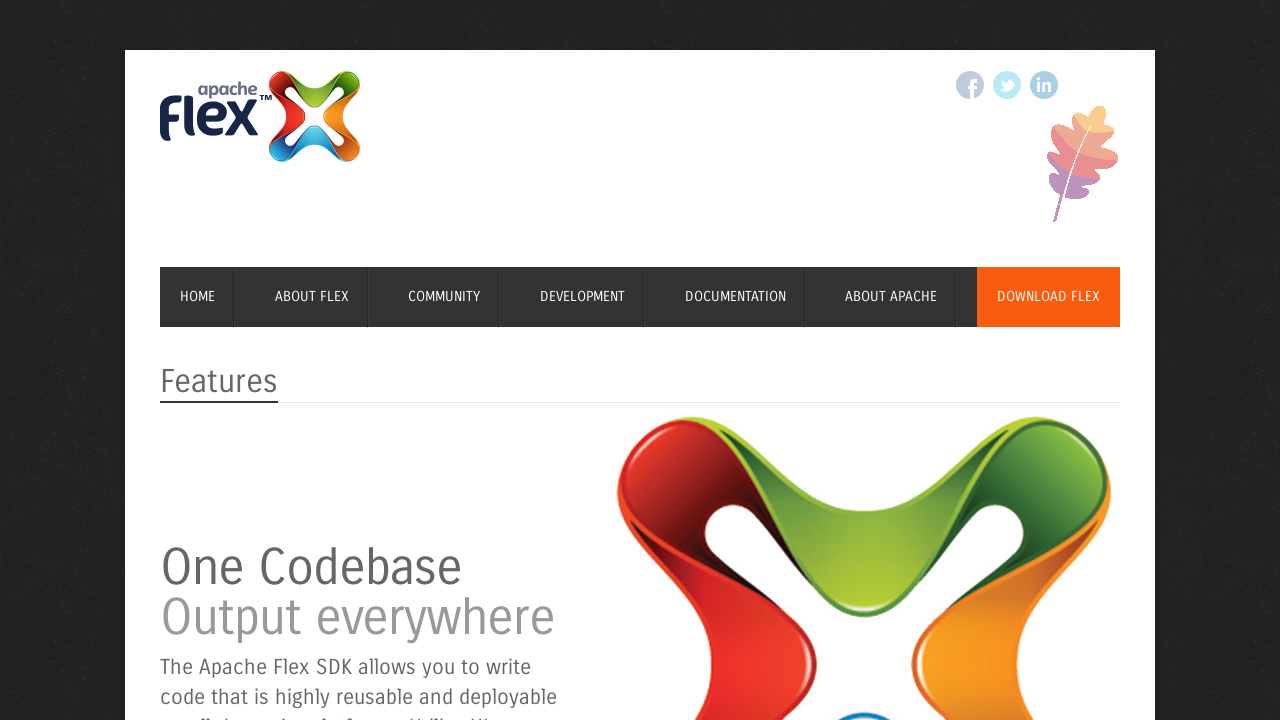

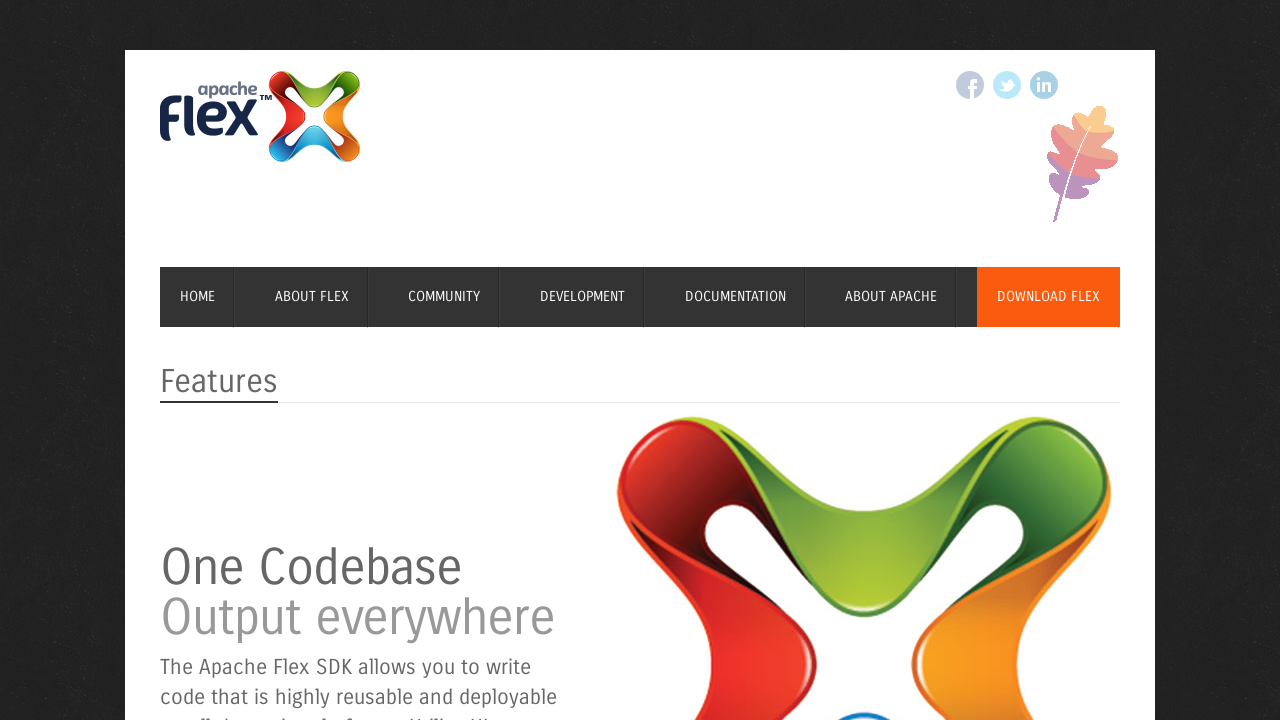